Tests mouse hover functionality on a multi-level navigation menu by hovering over menu items to reveal submenus

Starting URL: https://demoqa.com/menu

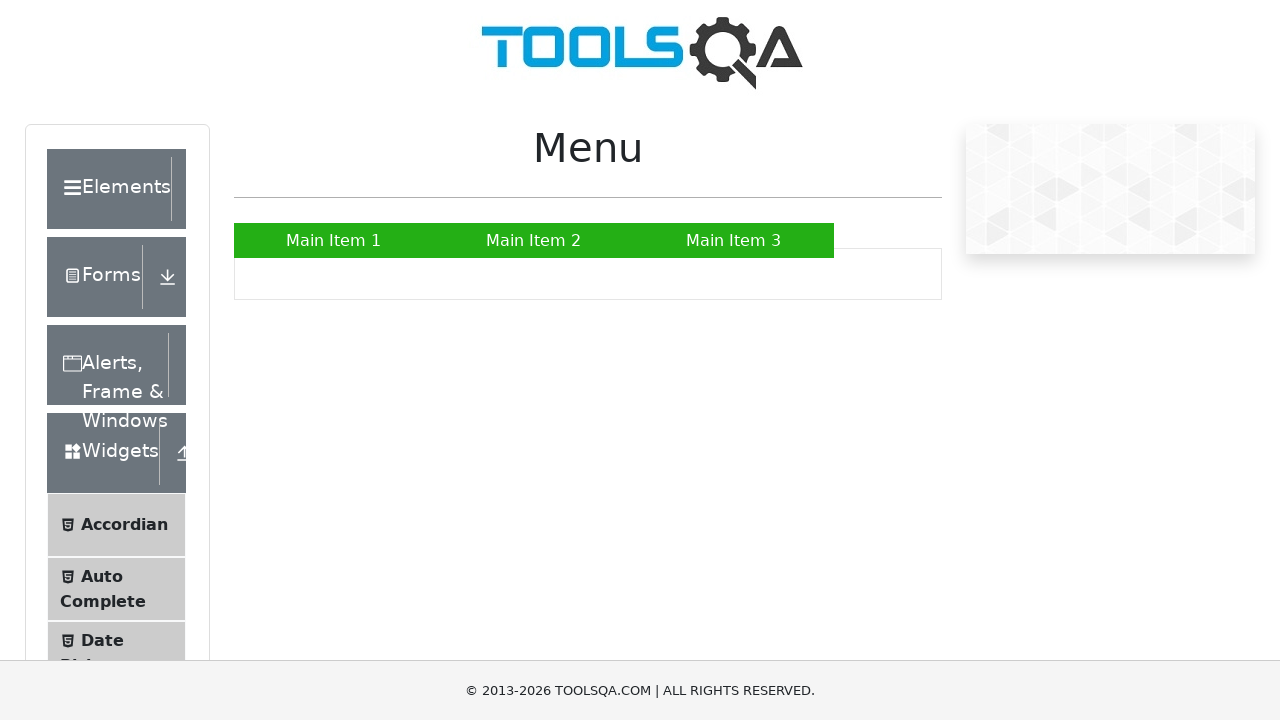

Navigated to https://demoqa.com/menu
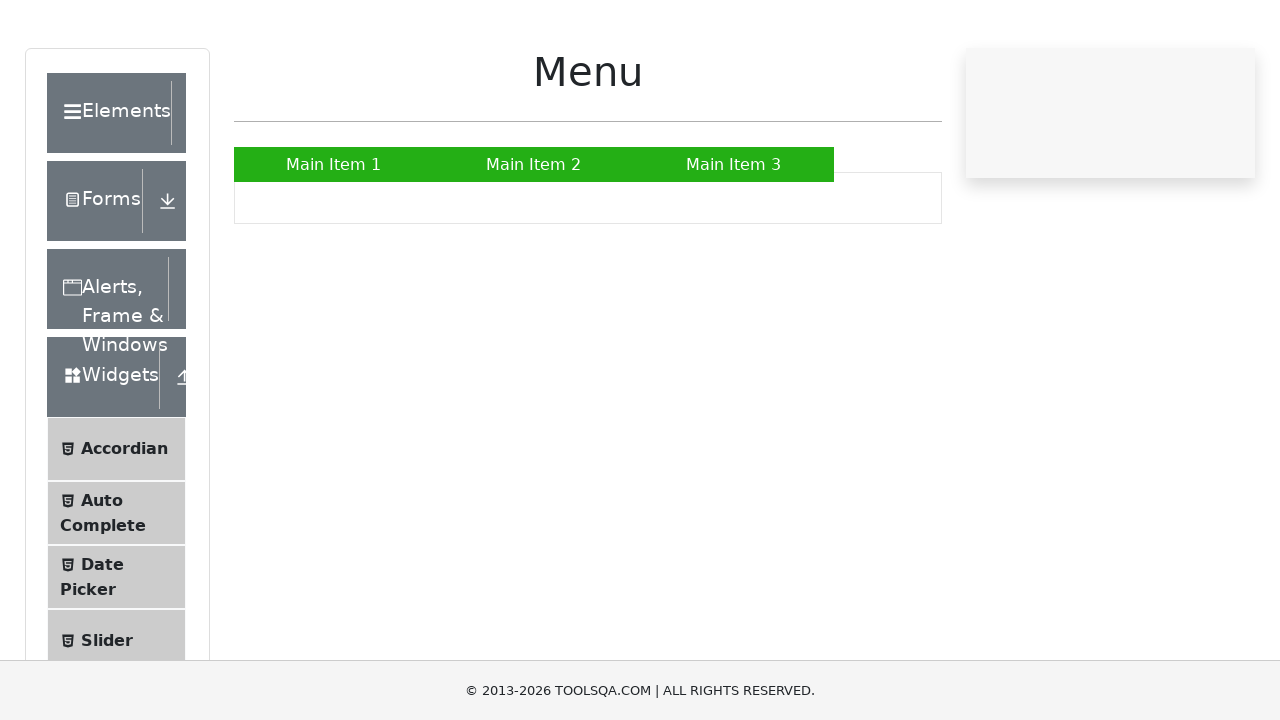

Hovered over the second main menu item to reveal submenu at (534, 240) on xpath=//*[@id='nav']/li[2]/a
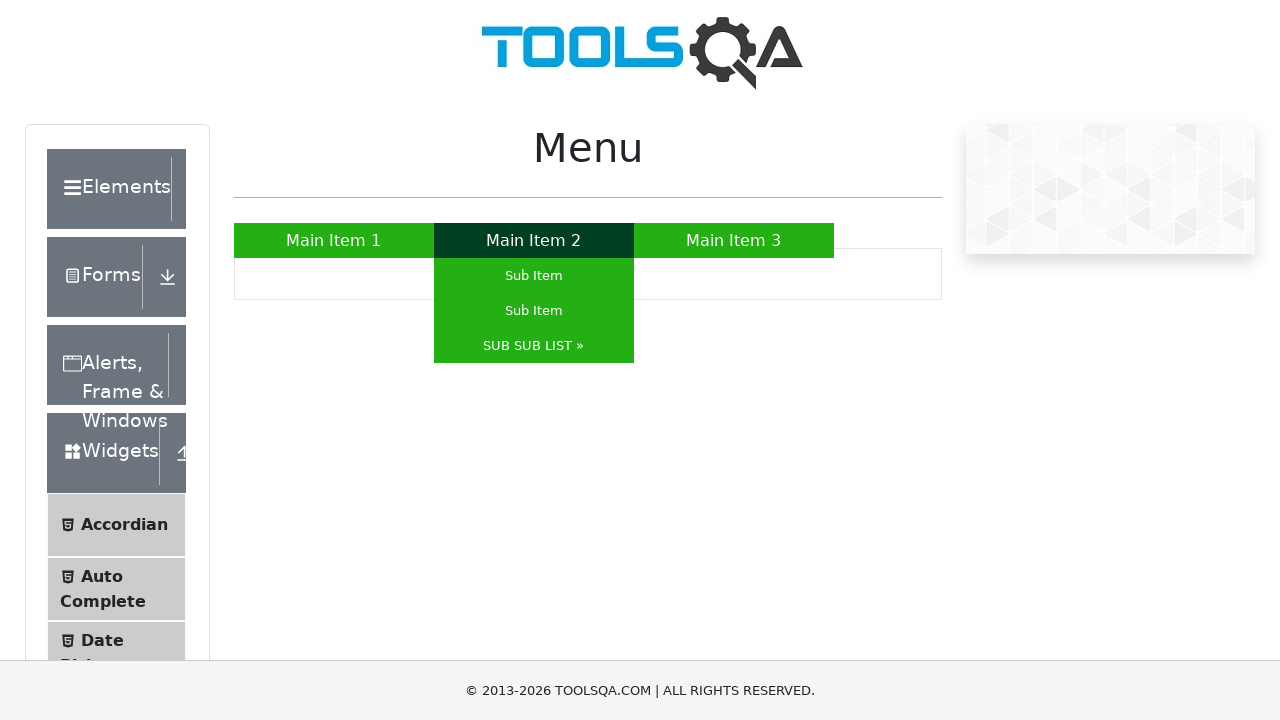

Hovered over the third submenu item at (534, 346) on xpath=//*[@id='nav']/li[2]/ul/li[3]/a
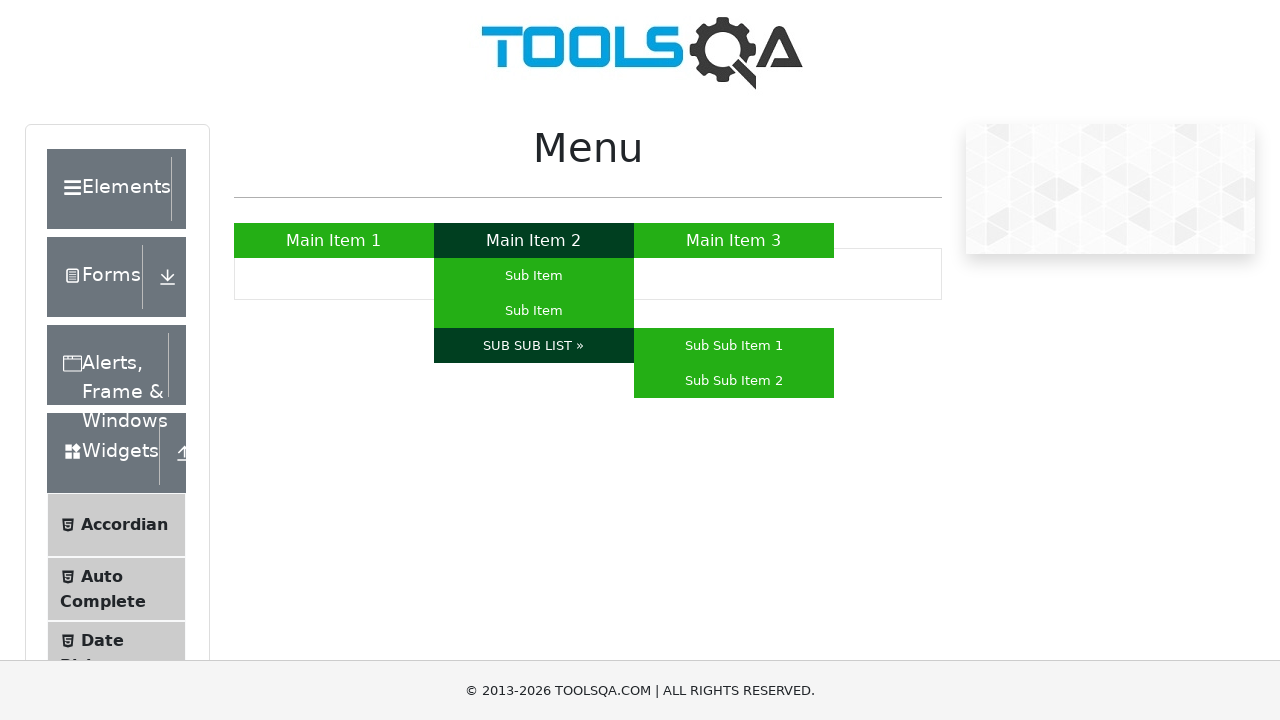

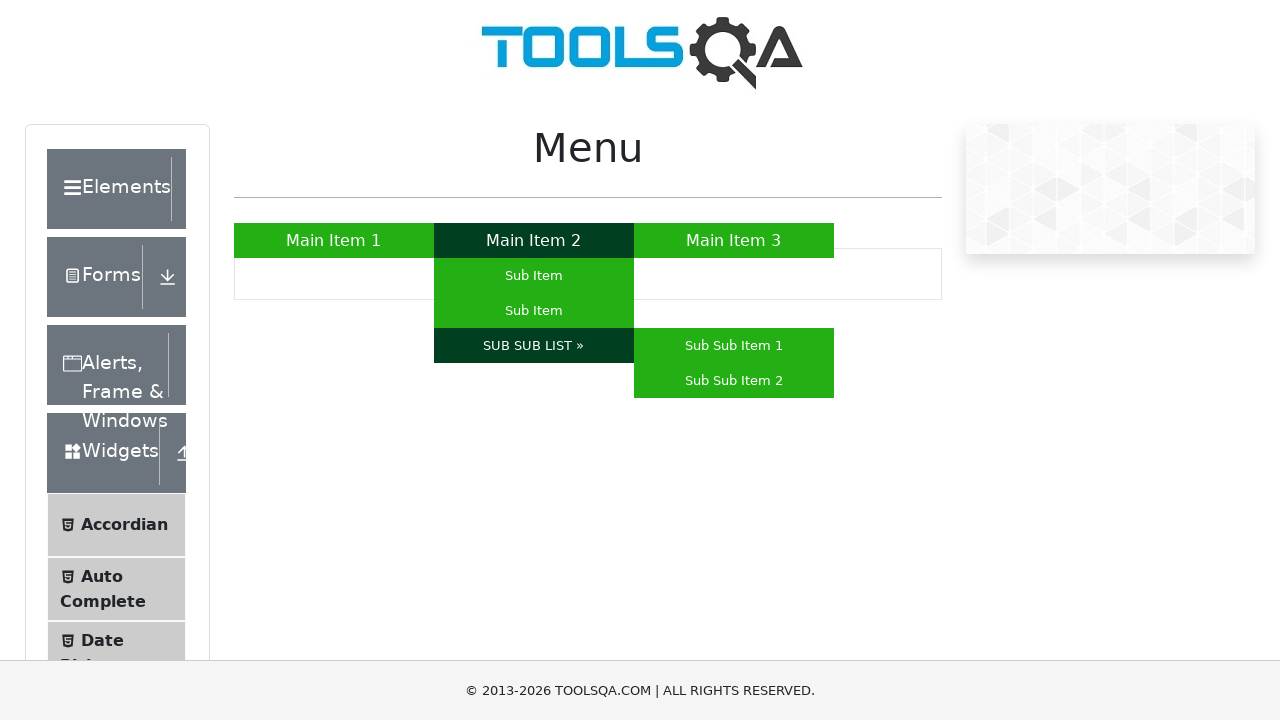